Tests a geography guessing game by starting a quick or full game, clicking on a map to make a guess, submitting the guess, and verifying that the distance result is displayed in the correct format.

Starting URL: https://geo.cmxu.io/

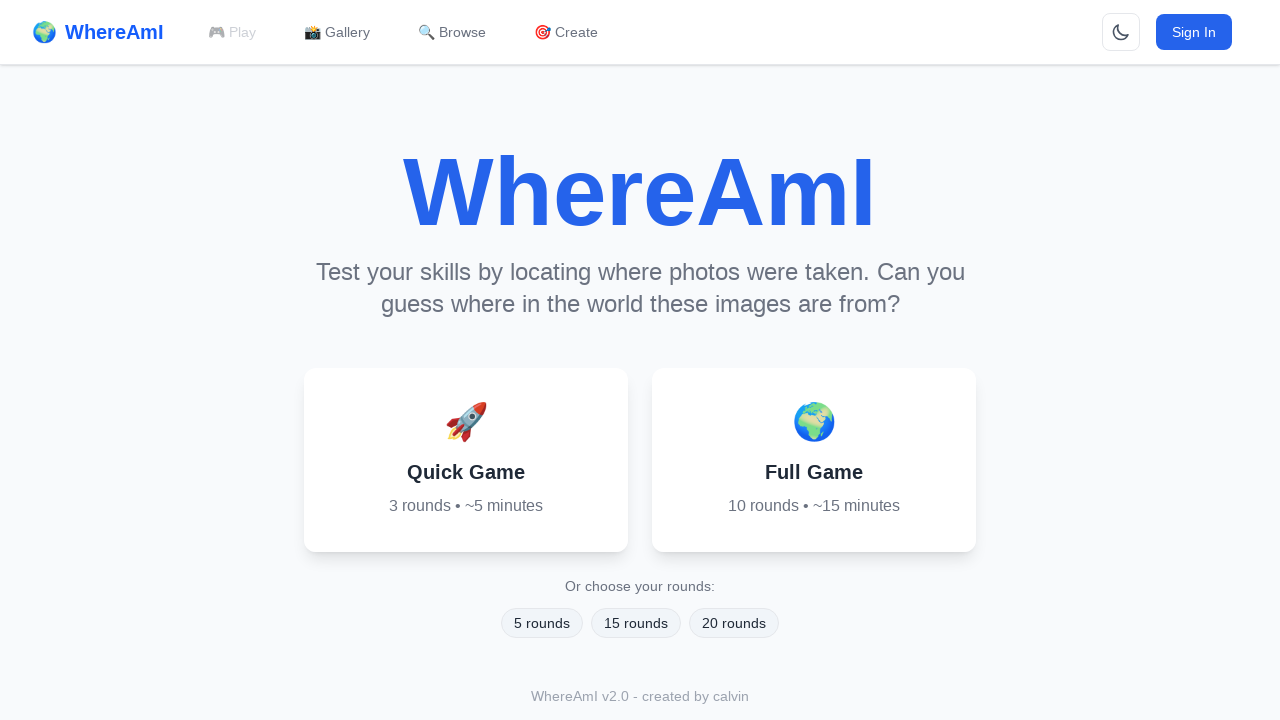

Page loaded with networkidle state
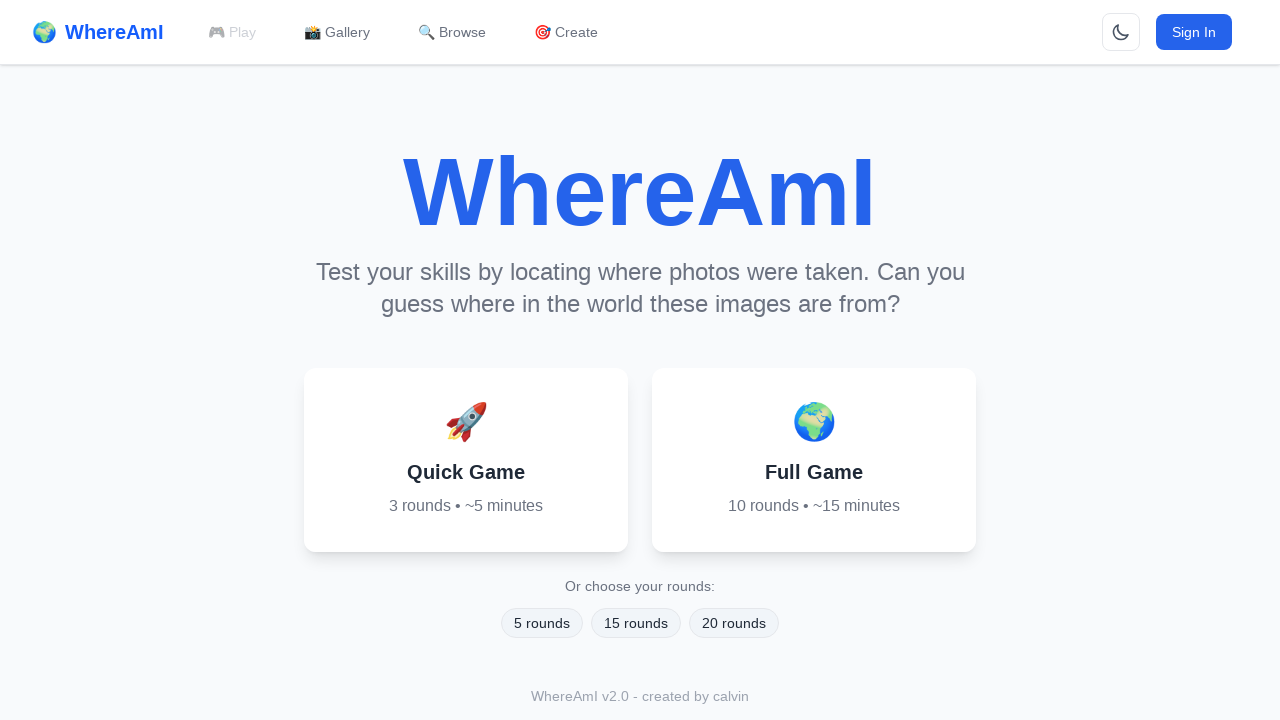

Located Quick Game button
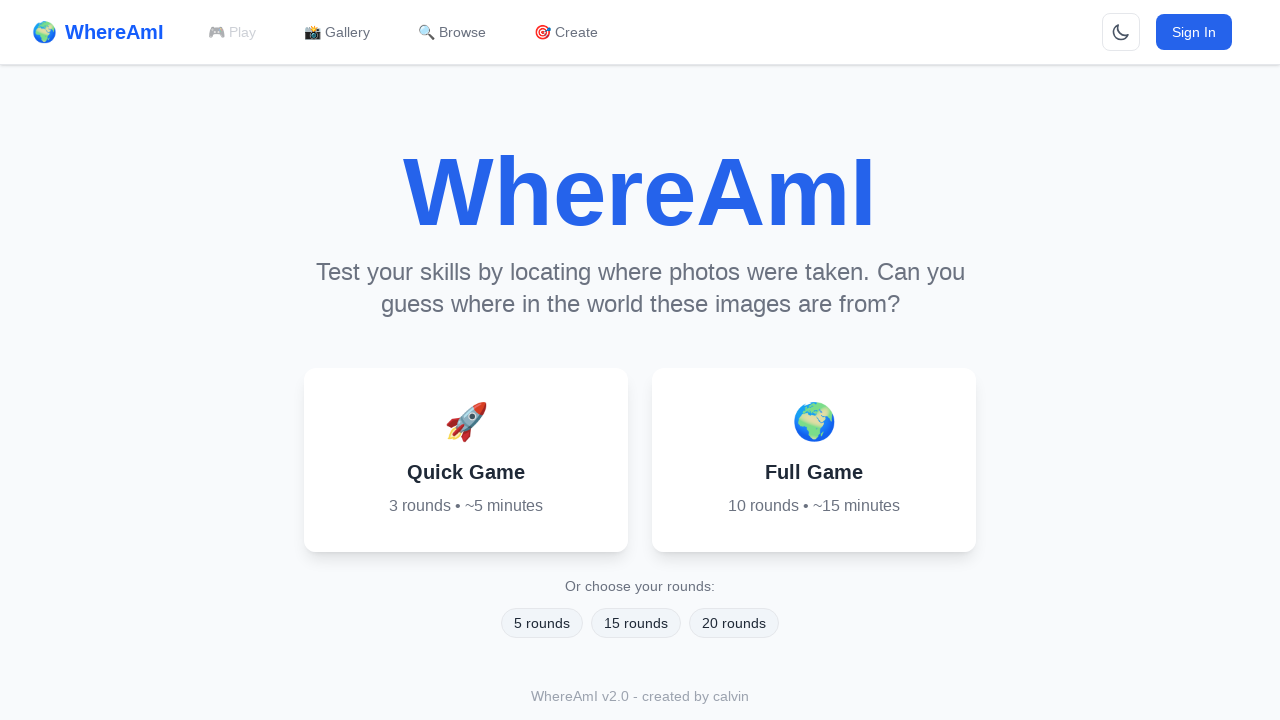

Located Full Game button
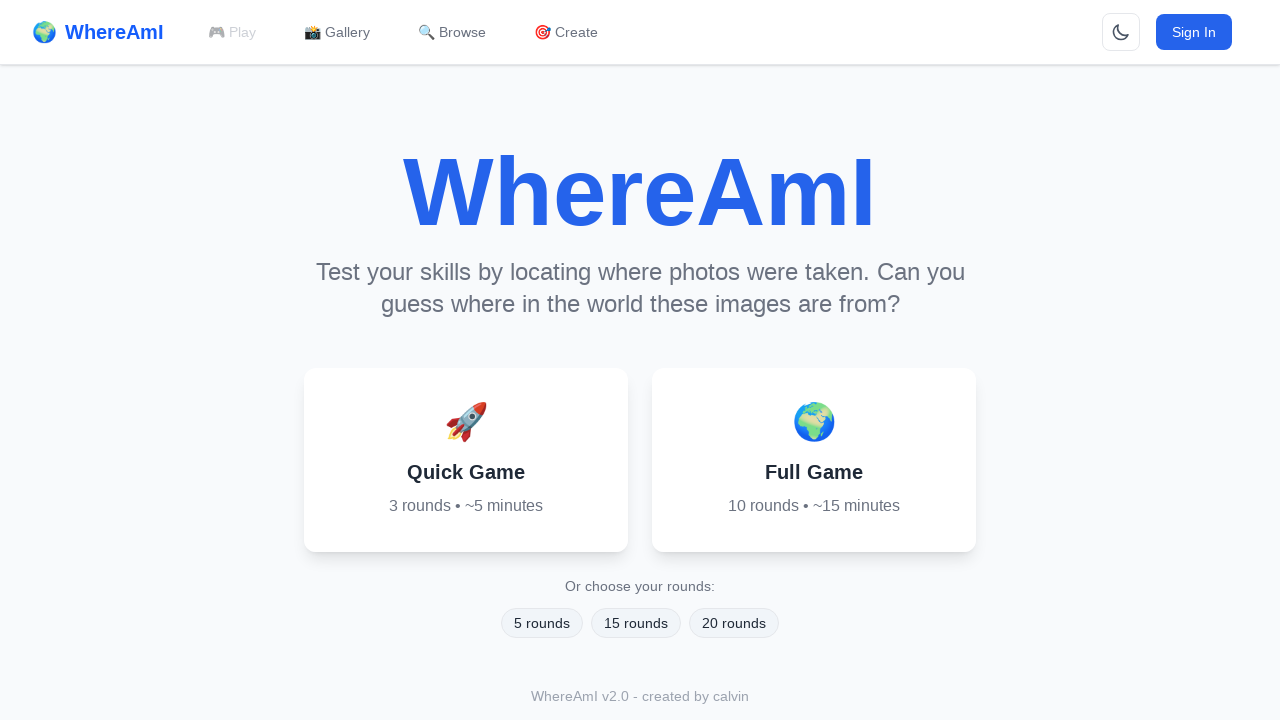

Clicked Quick Game button at (466, 460) on button >> internal:has-text="Quick Game"i
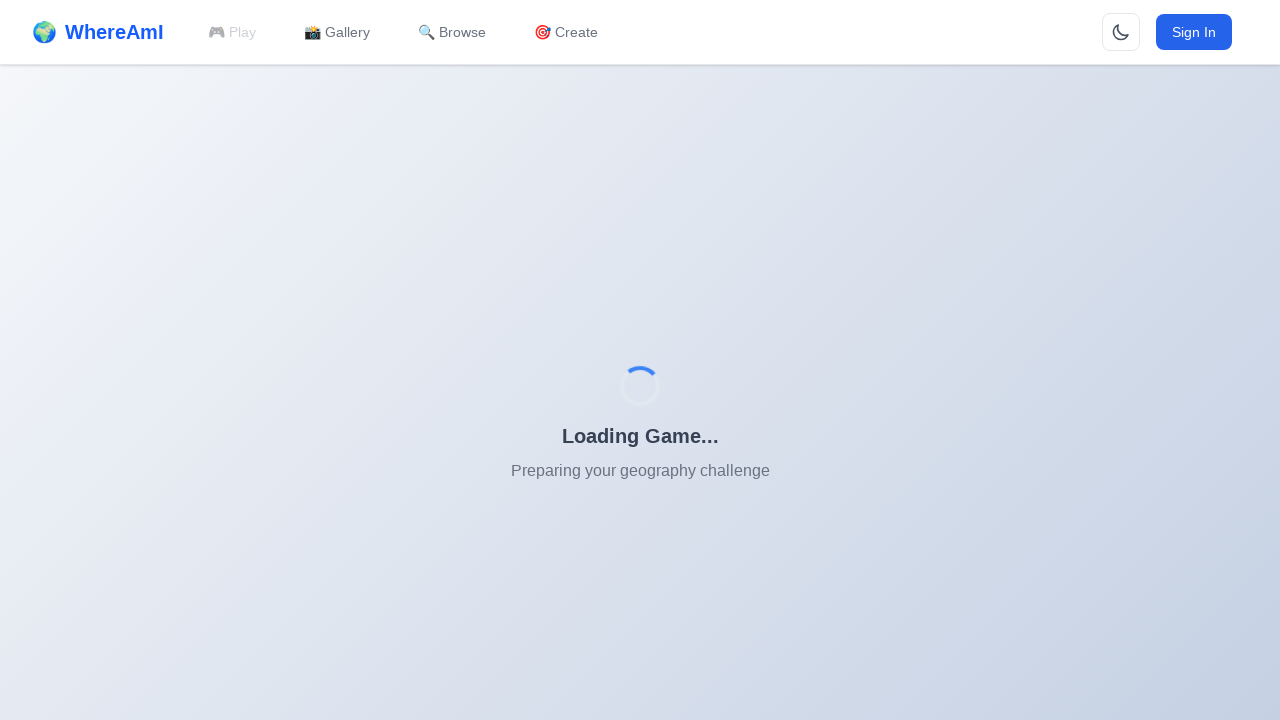

Waited 5 seconds for game to initialize
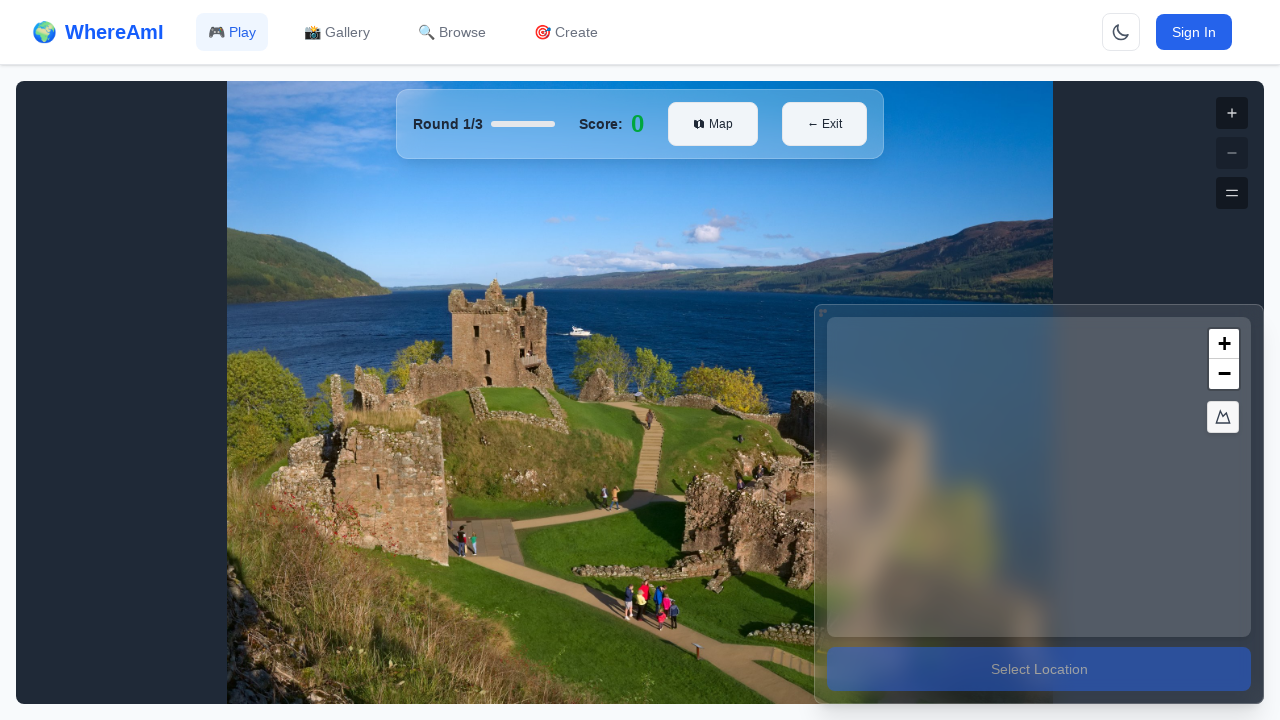

Located error message for no public images
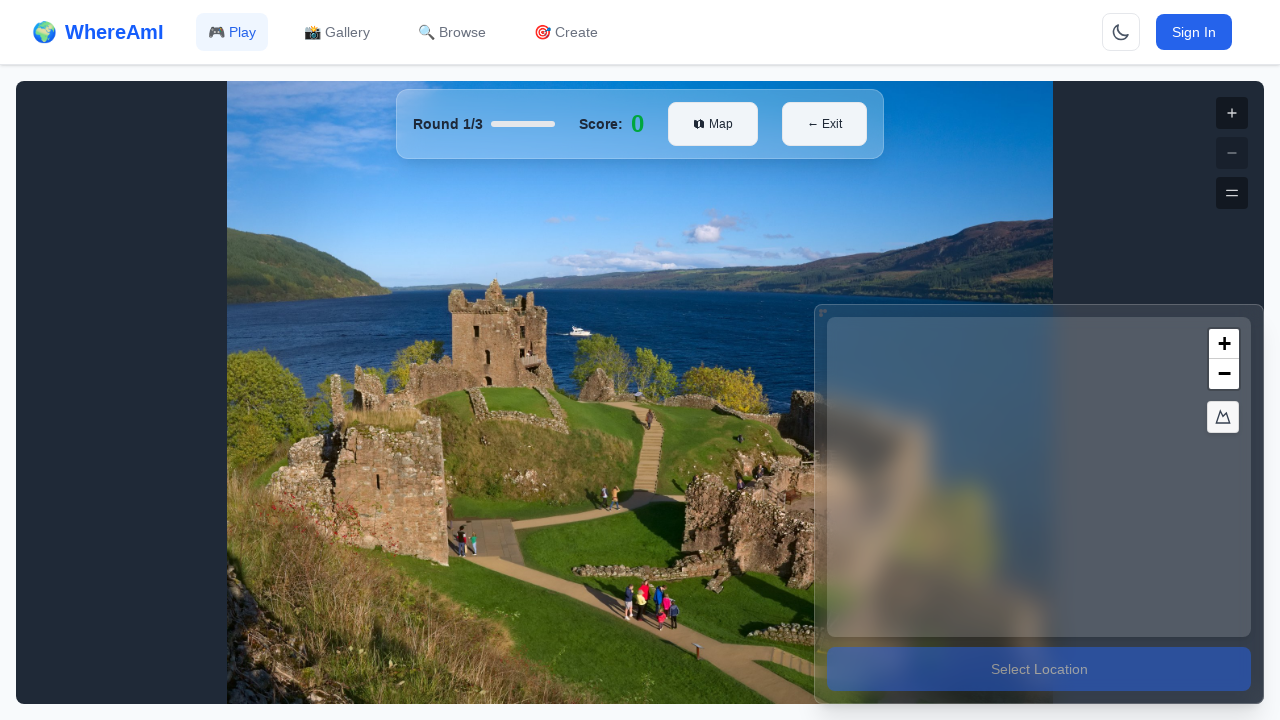

Located error message for uploading images
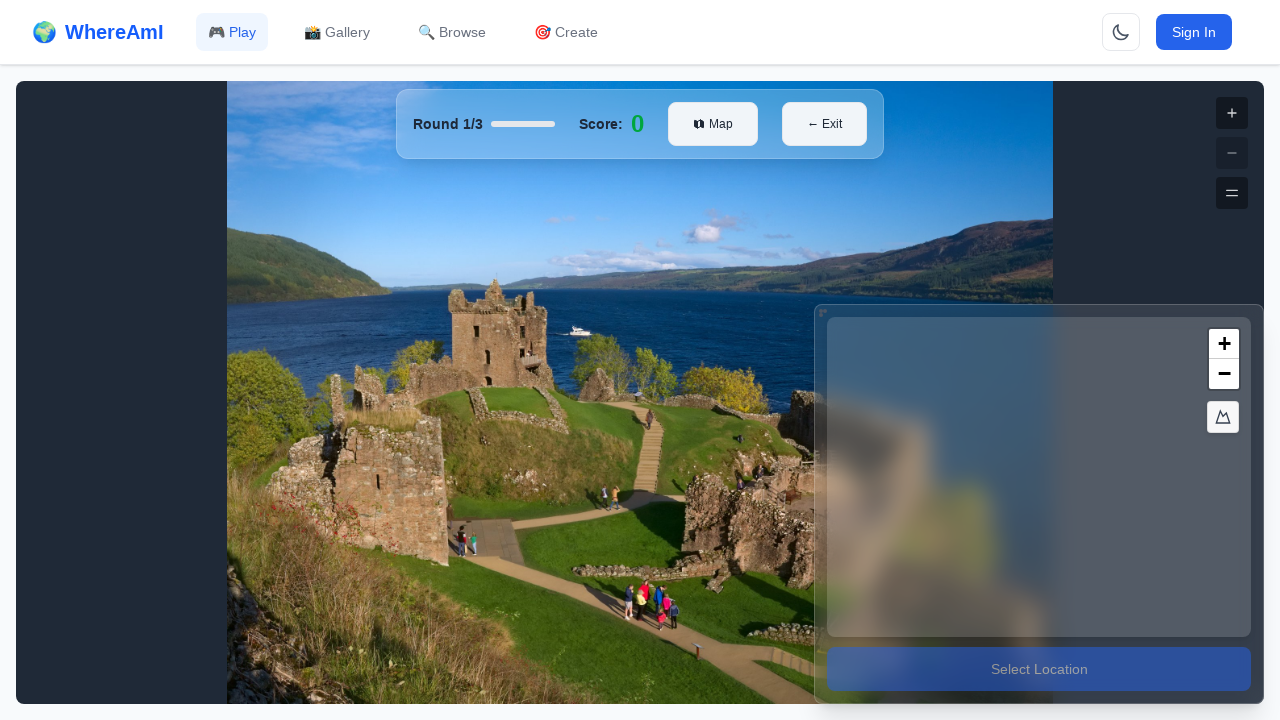

Located error message for server failure
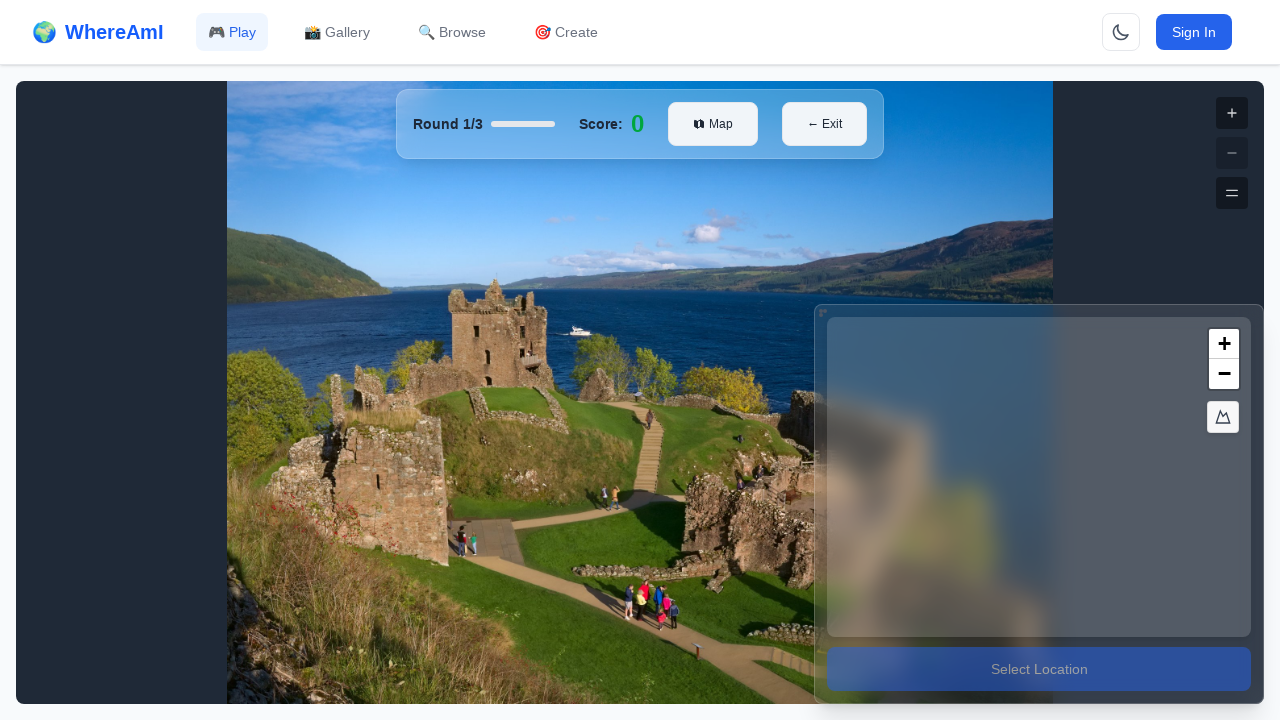

Checked for error messages - has_error: False
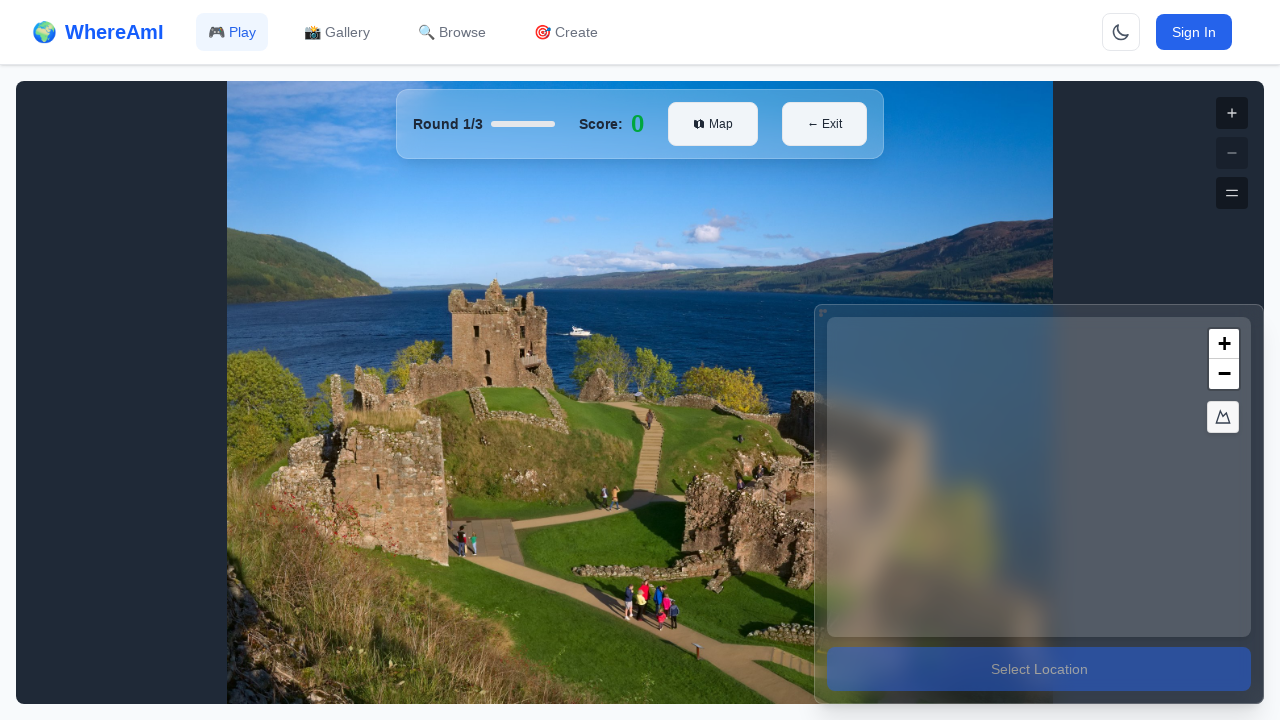

Located map container
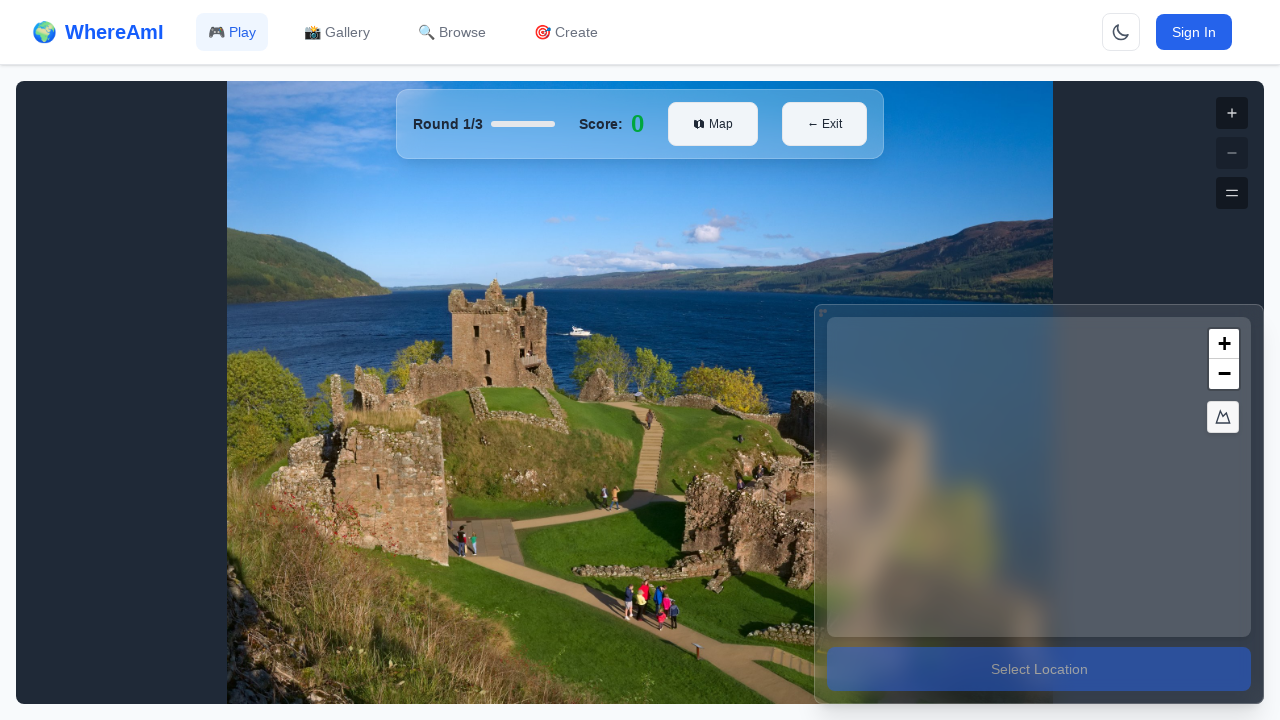

Map container is visible
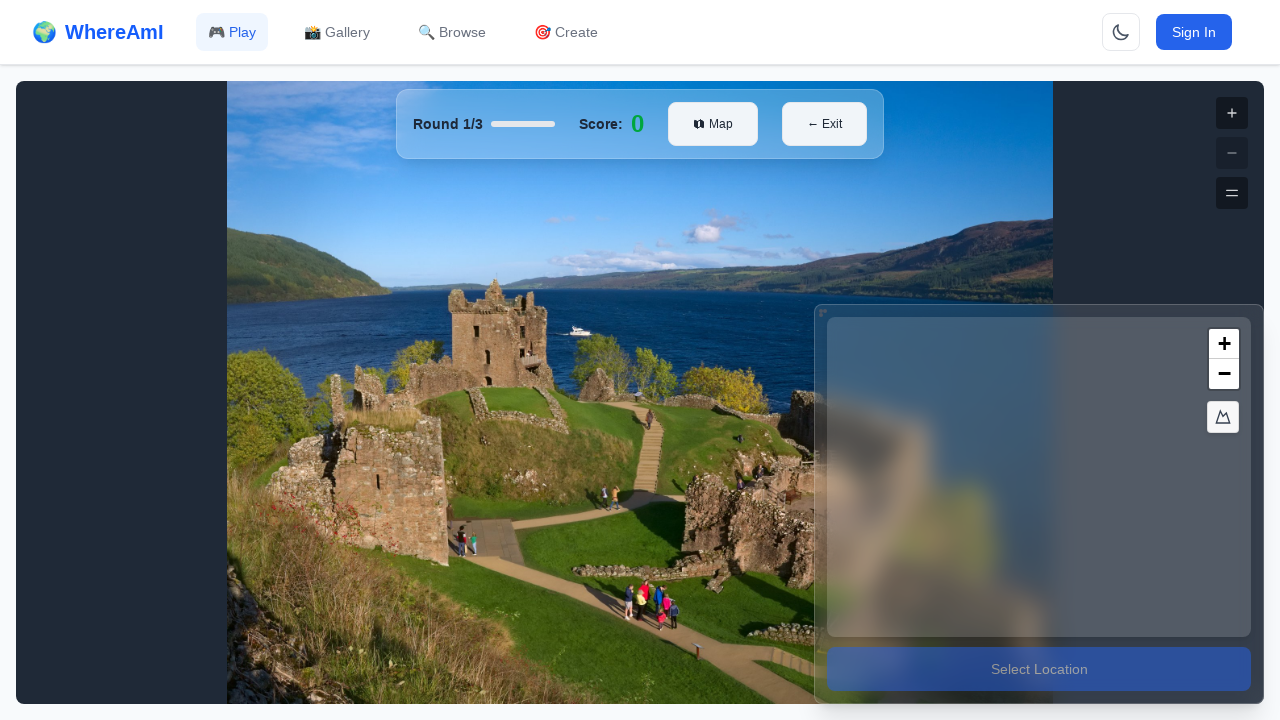

Waited 3 seconds for map to be ready
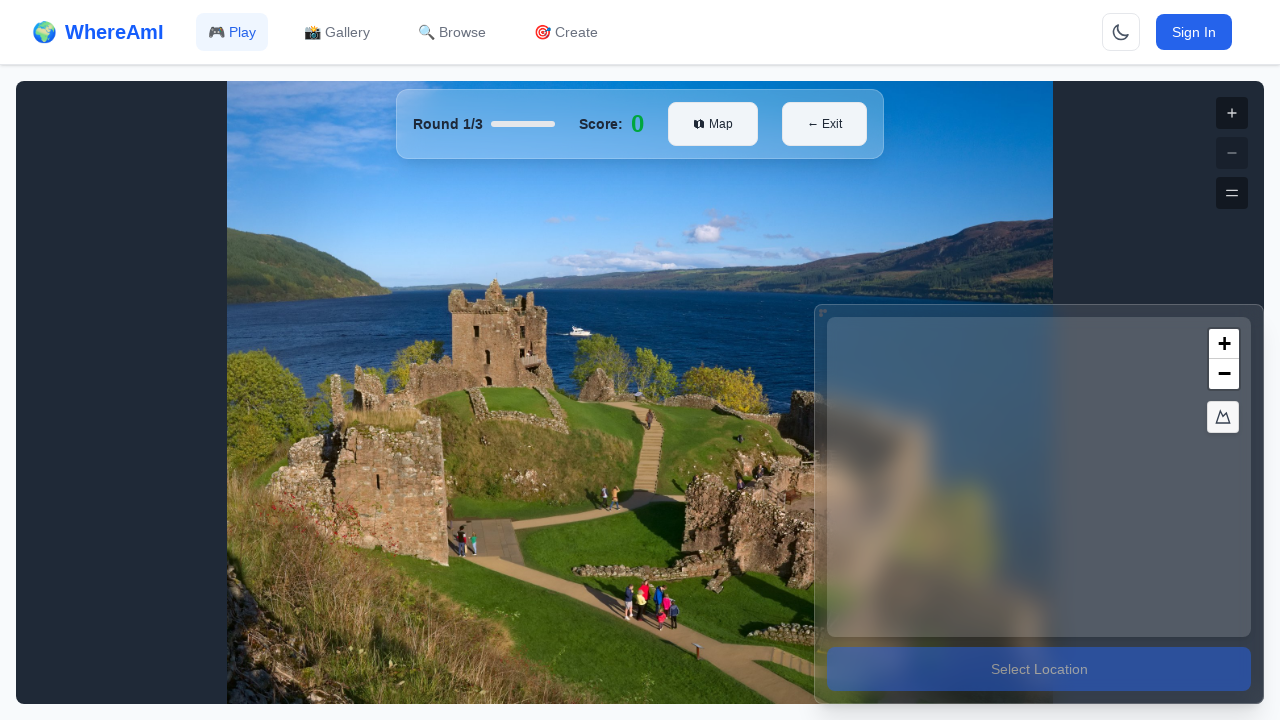

Clicked on map at position (200, 200) to make a guess at (1027, 517) on .map-container >> nth=0
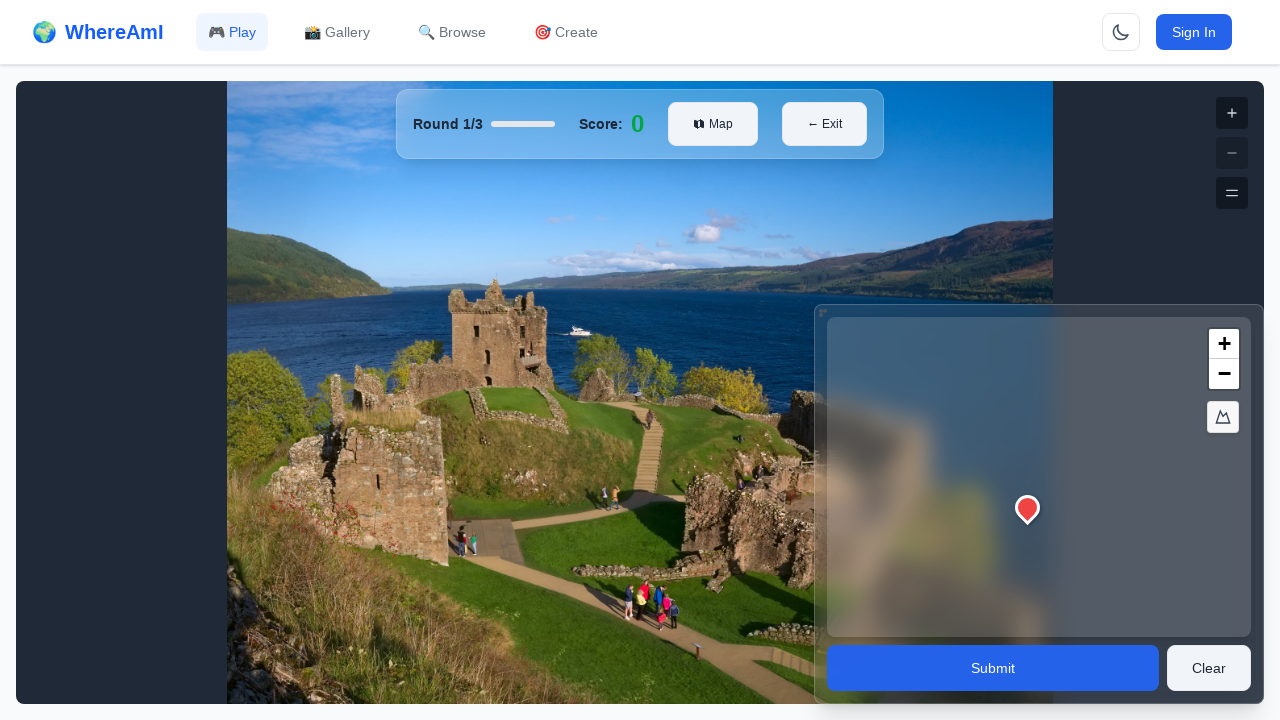

Waited 1 second for guess to register
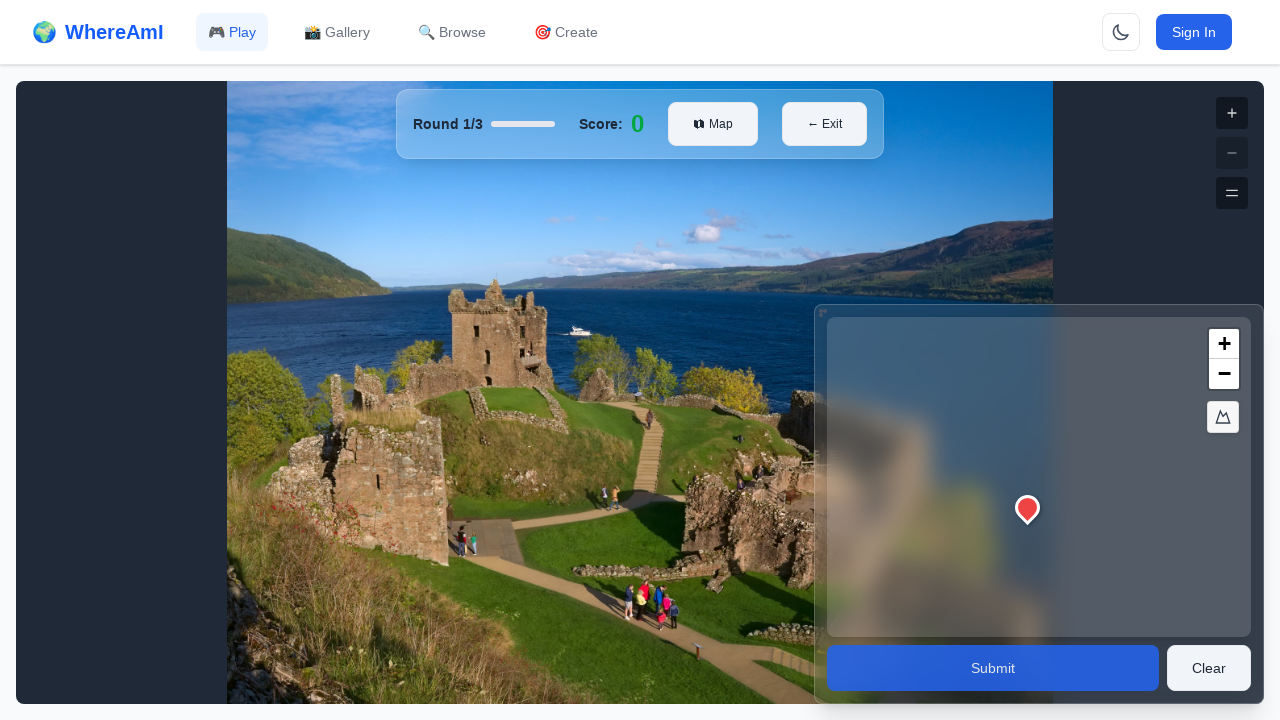

Located Submit Guess button
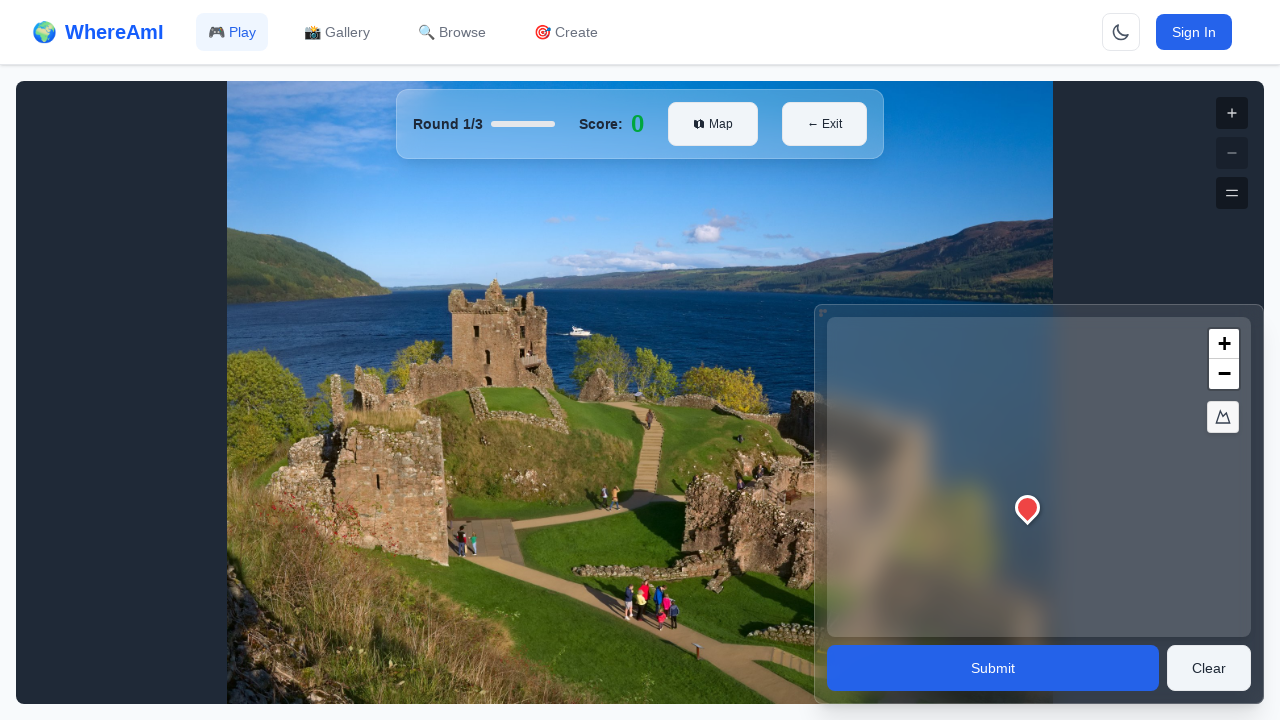

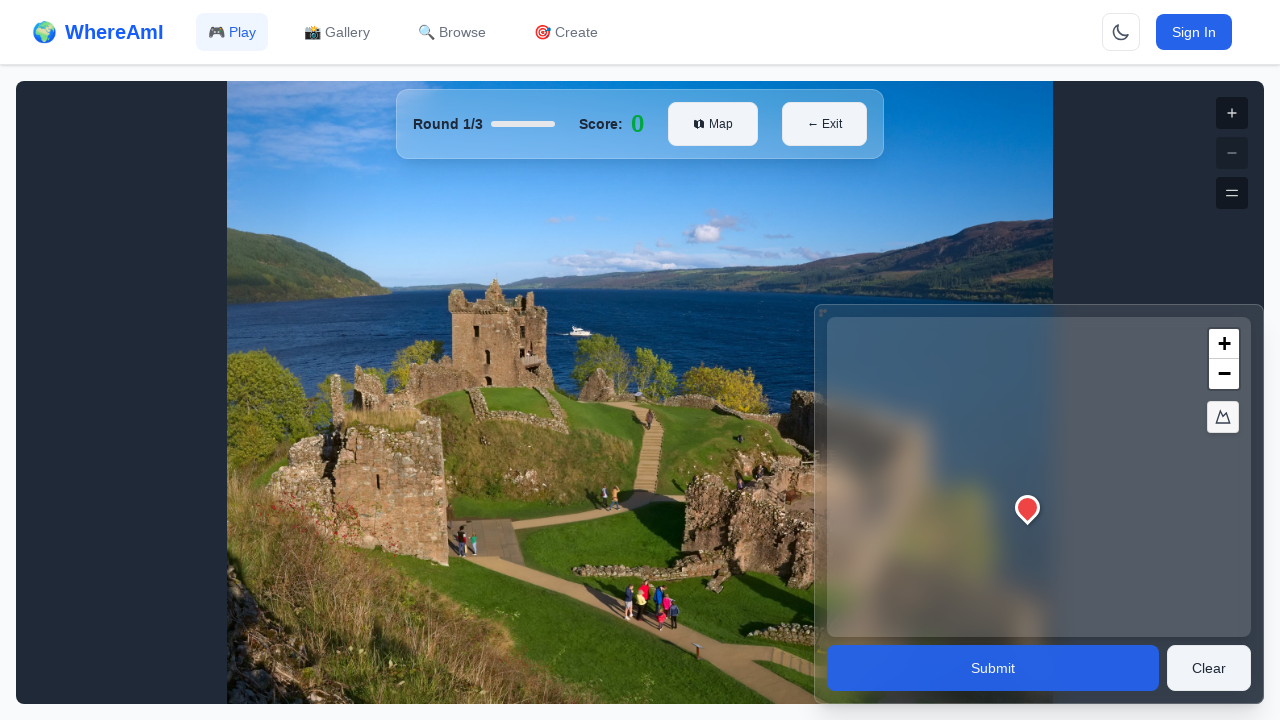